Tests drag-and-drop functionality by dragging an element and dropping it onto a target drop zone on a public test page.

Starting URL: https://crossbrowsertesting.github.io/drag-and-drop

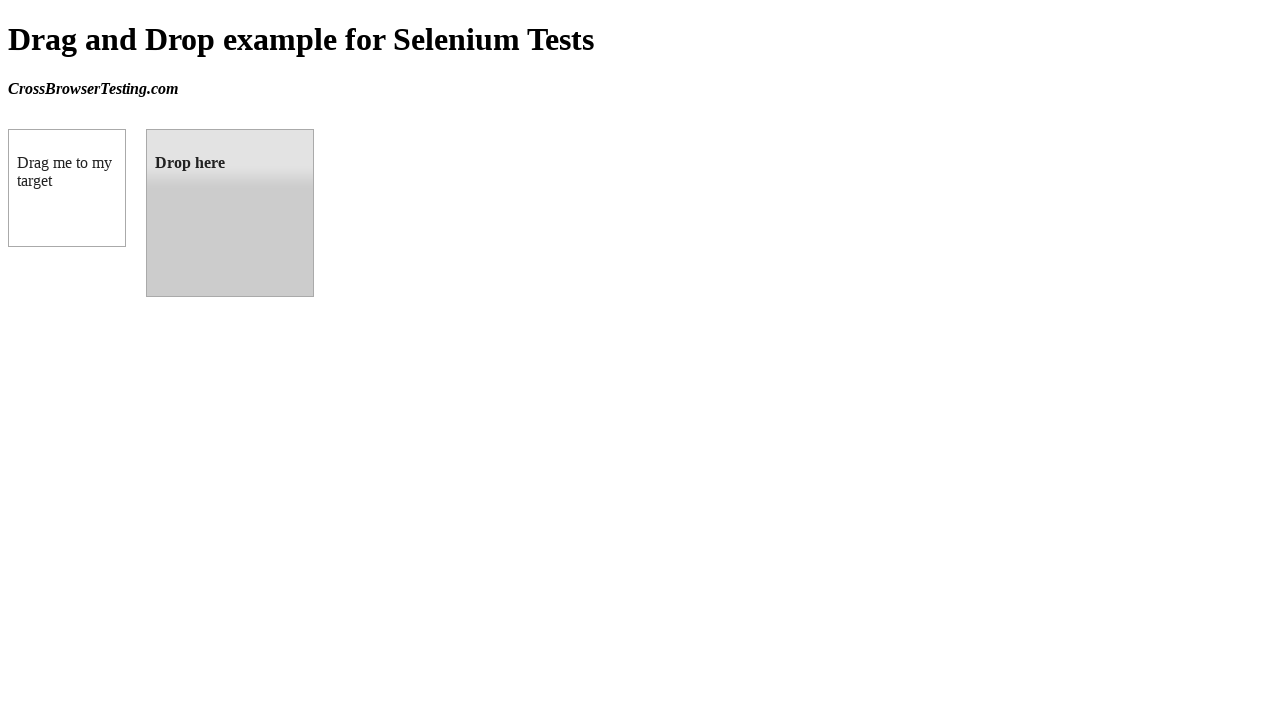

Waited for draggable element to be visible
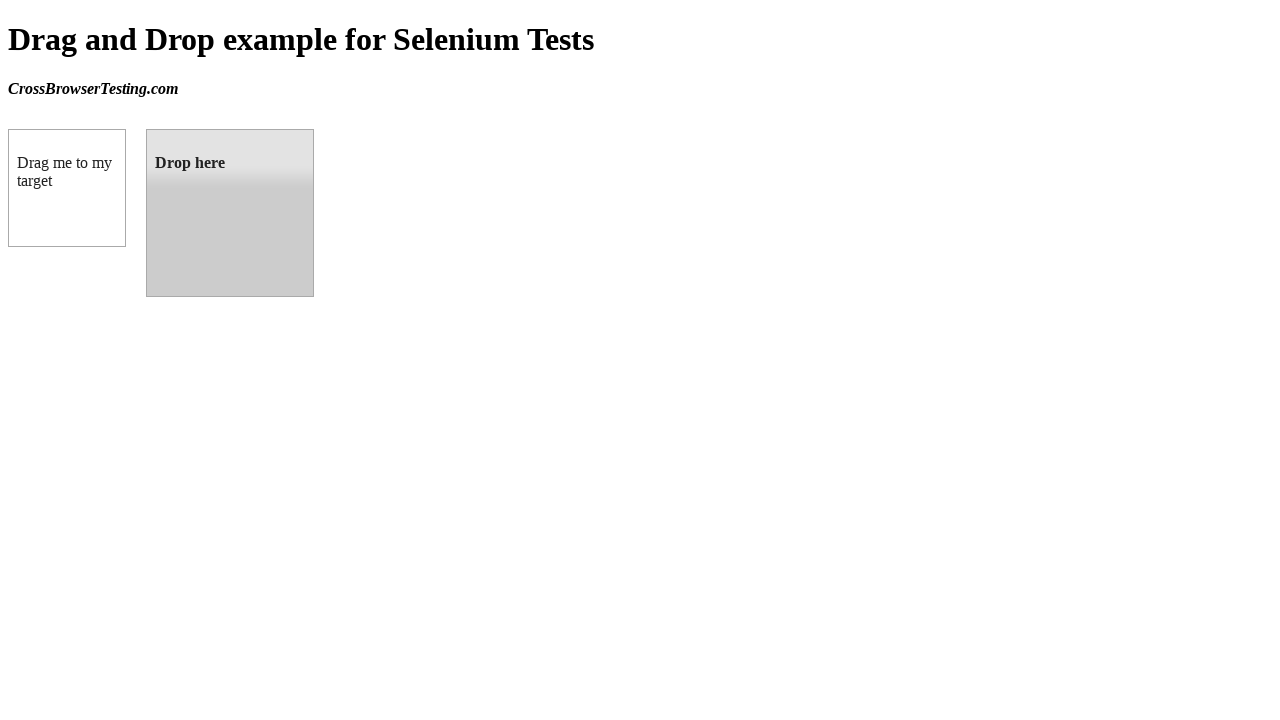

Waited for droppable element to be visible
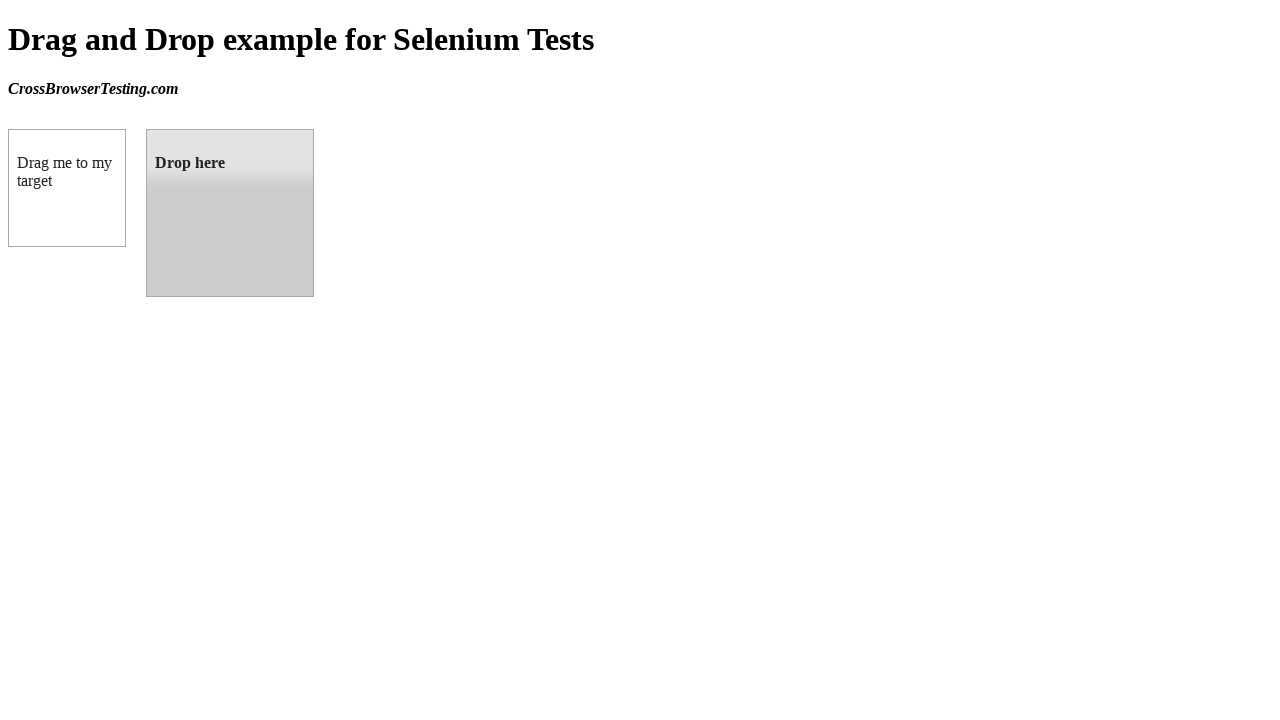

Located the draggable element
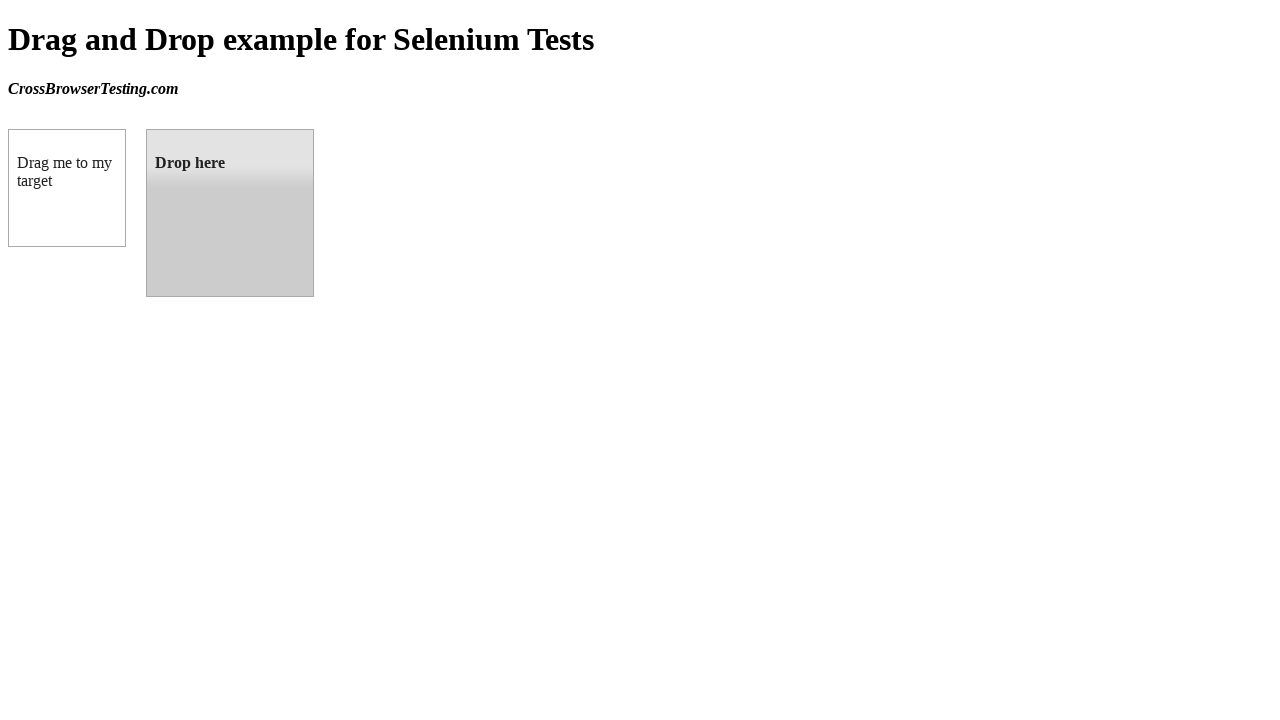

Located the droppable element
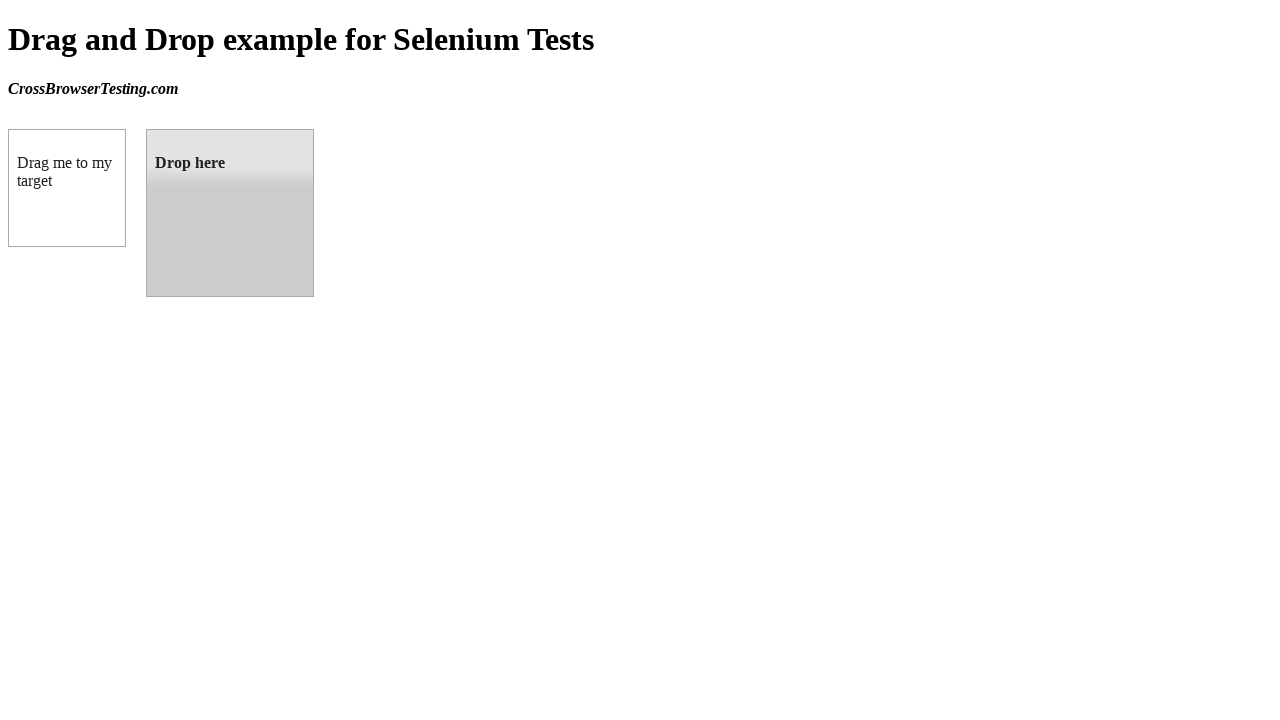

Dragged element and dropped it onto the drop zone at (230, 213)
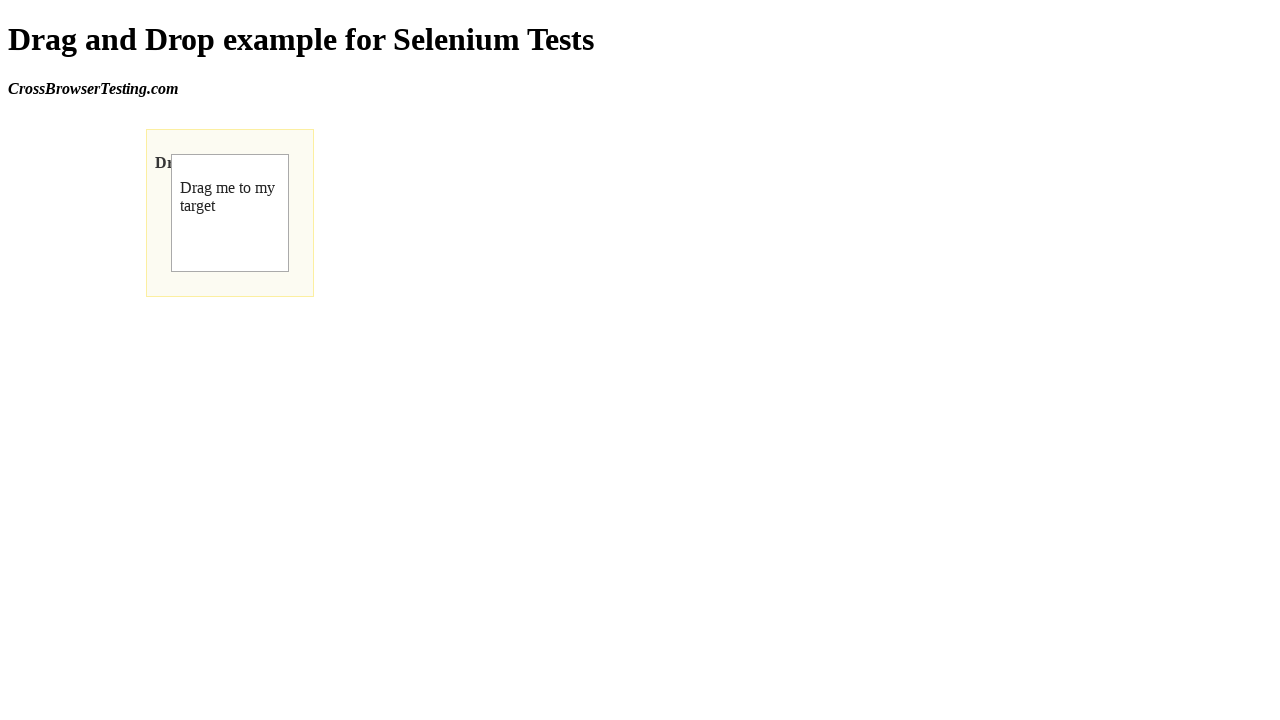

Waited 1 second for drop animation to complete
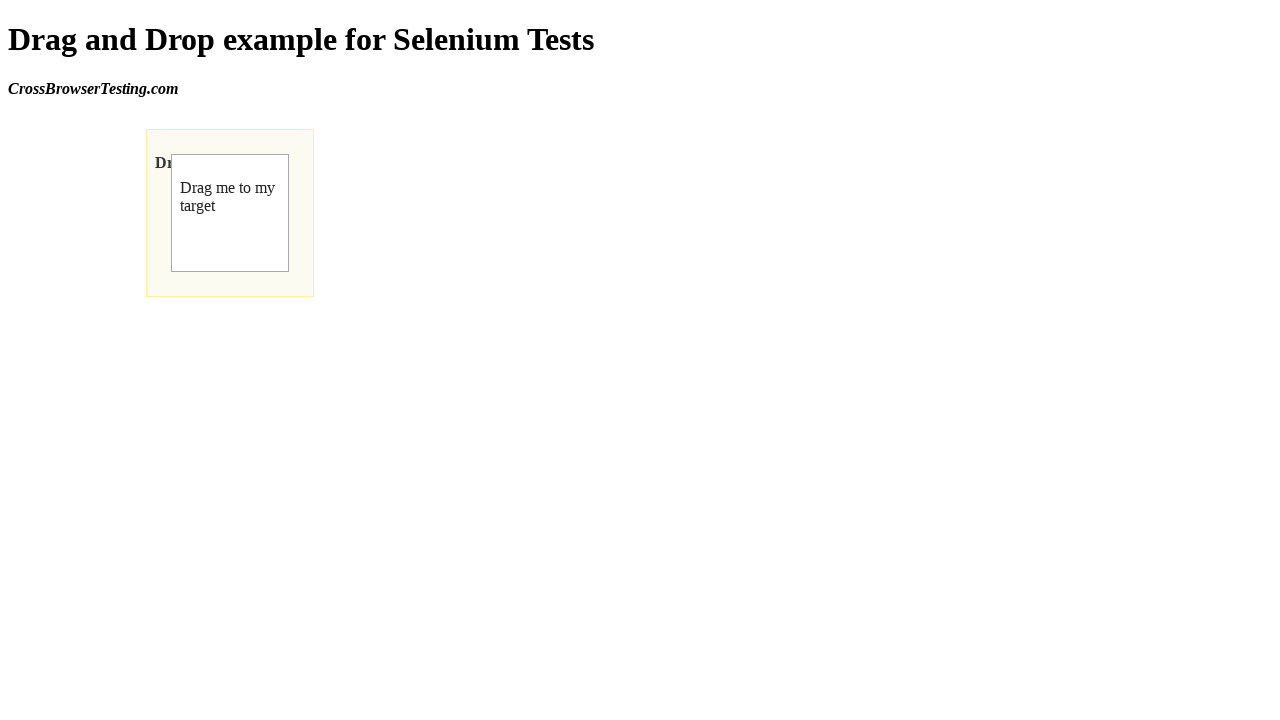

Verified drop was successful - droppable element now displays 'Dropped!' text
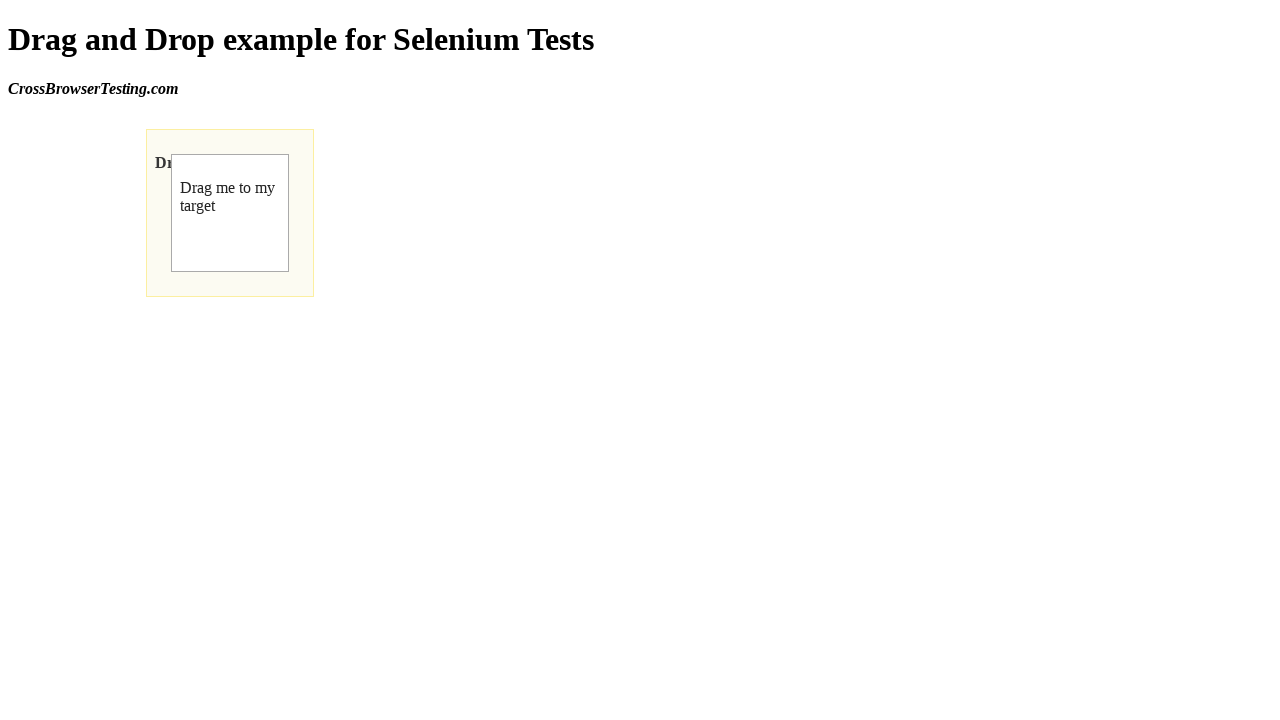

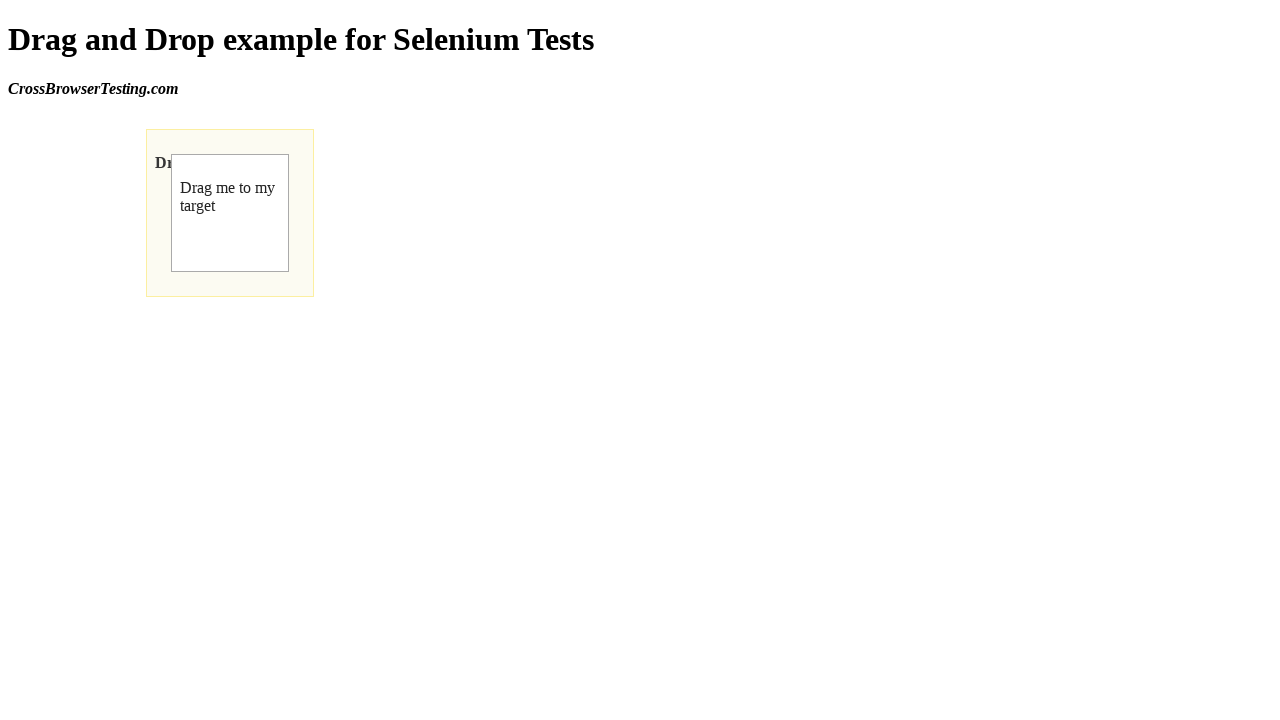